Tests dynamic content loading with explicit wait, clicking Start button and verifying "Hello World!" text appears

Starting URL: http://the-internet.herokuapp.com/dynamic_loading/2

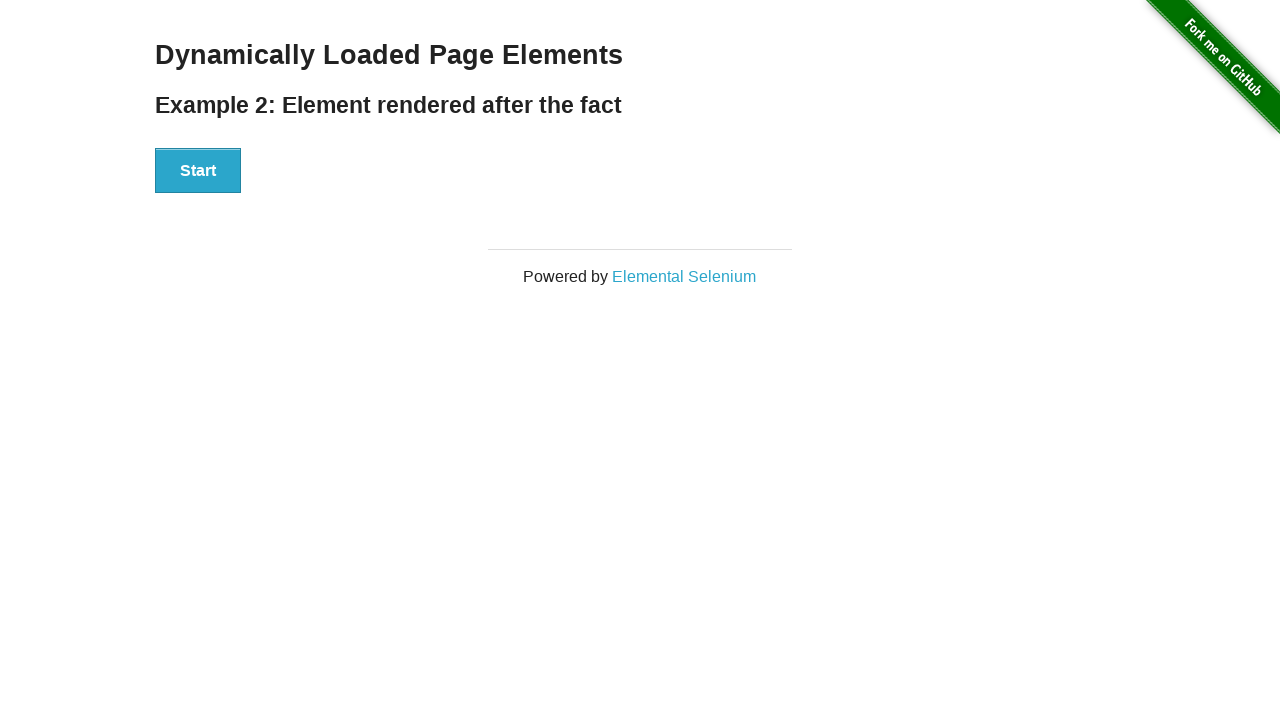

Clicked Start button to trigger dynamic content loading at (198, 171) on xpath=//button[text() = 'Start']
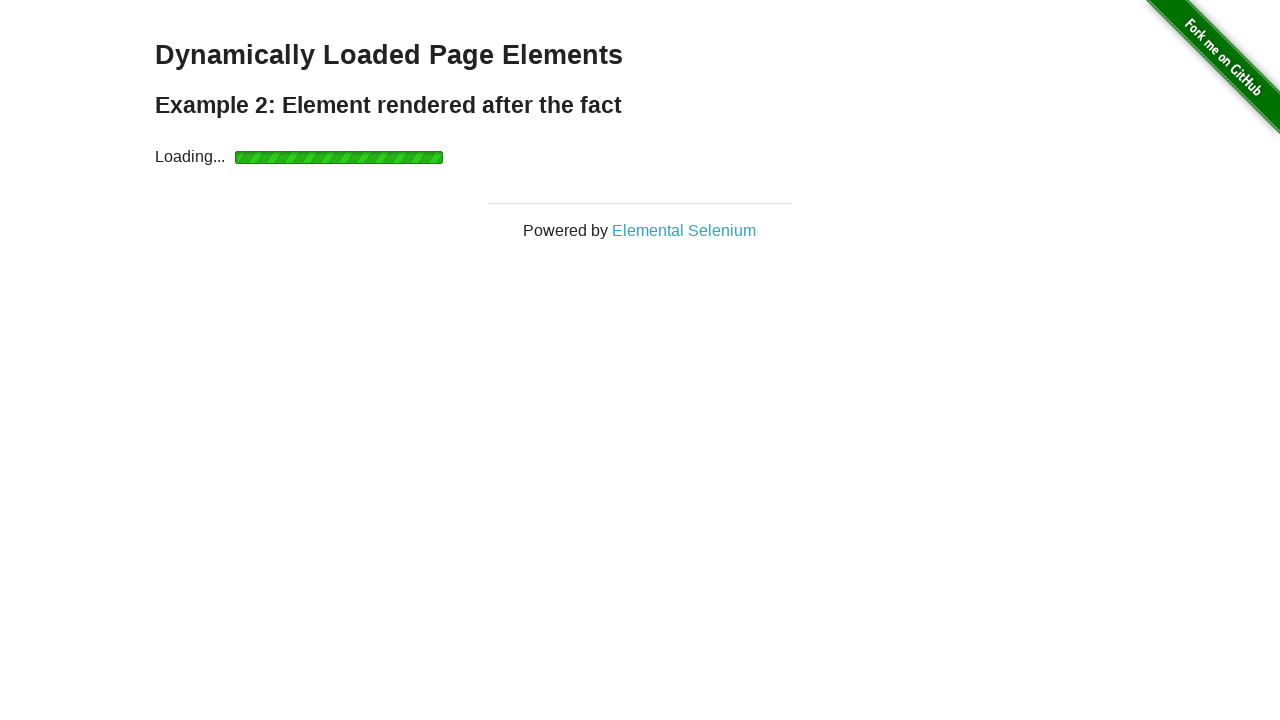

Waited for finish element to become visible
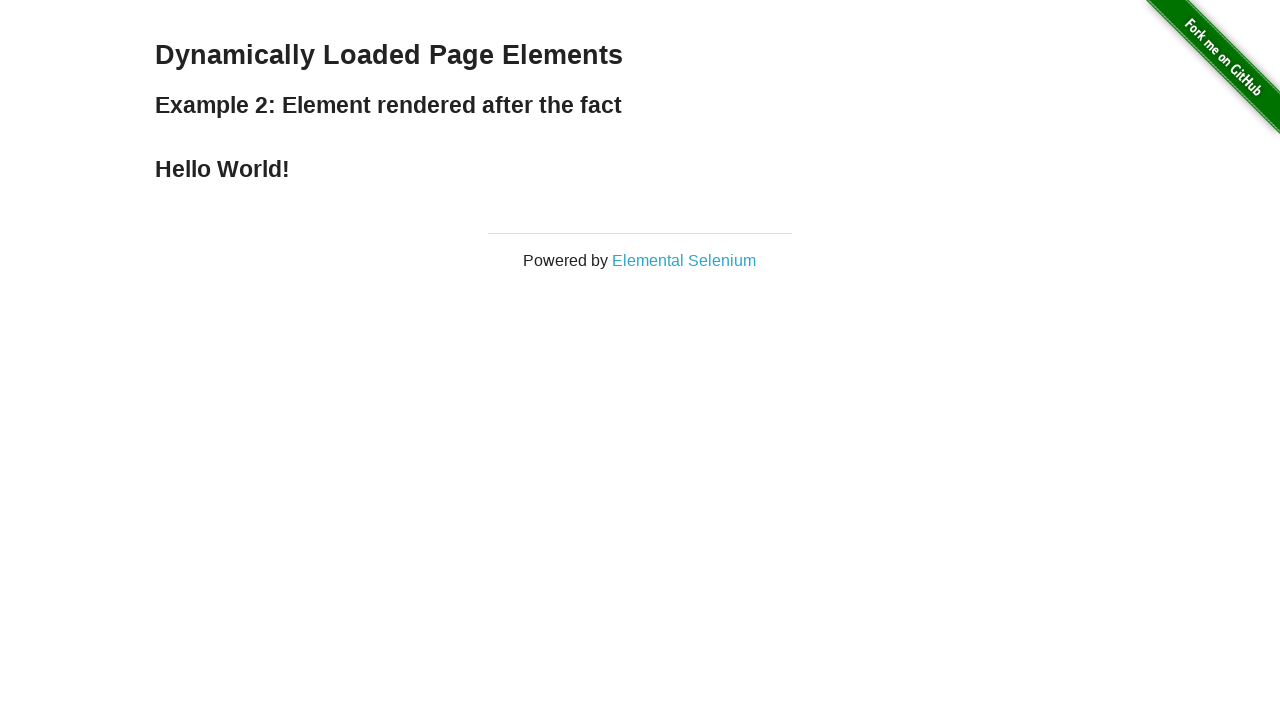

Verified 'Hello World!' text appears in finish element
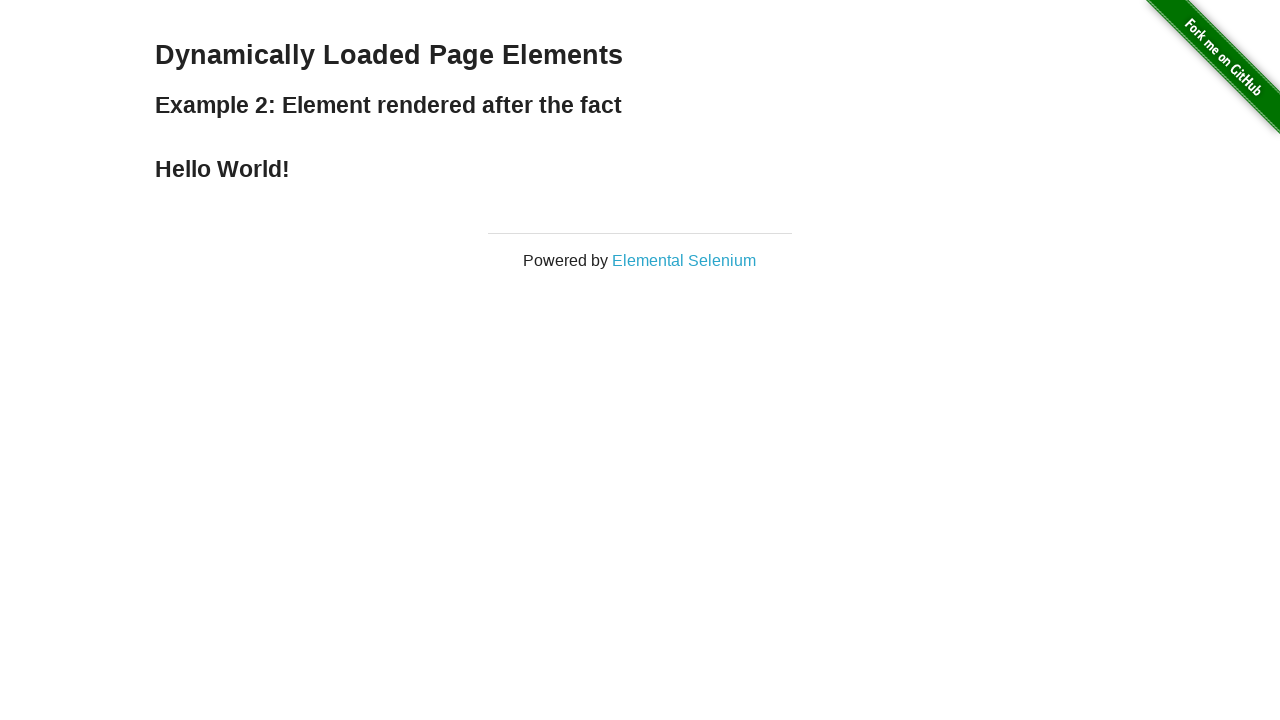

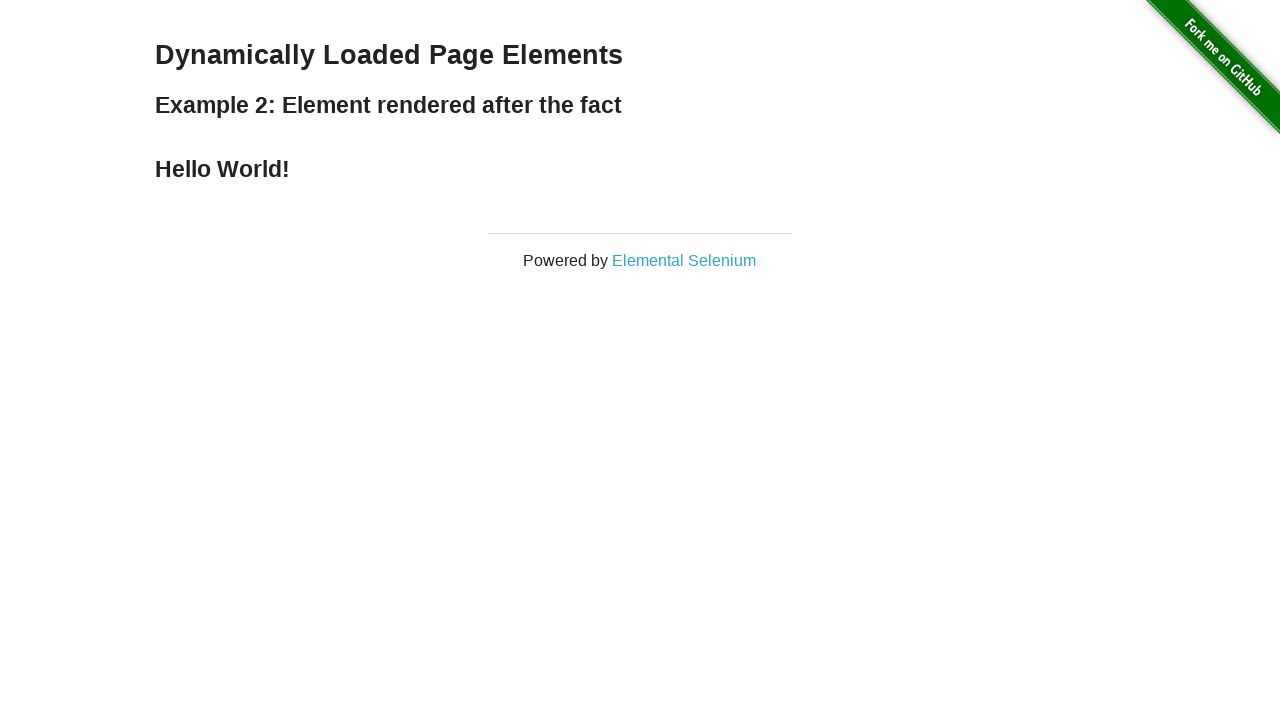